Opens the Selenium website, then opens a new browser window and navigates to the Sauce Labs open source website

Starting URL: https://www.selenium.dev/

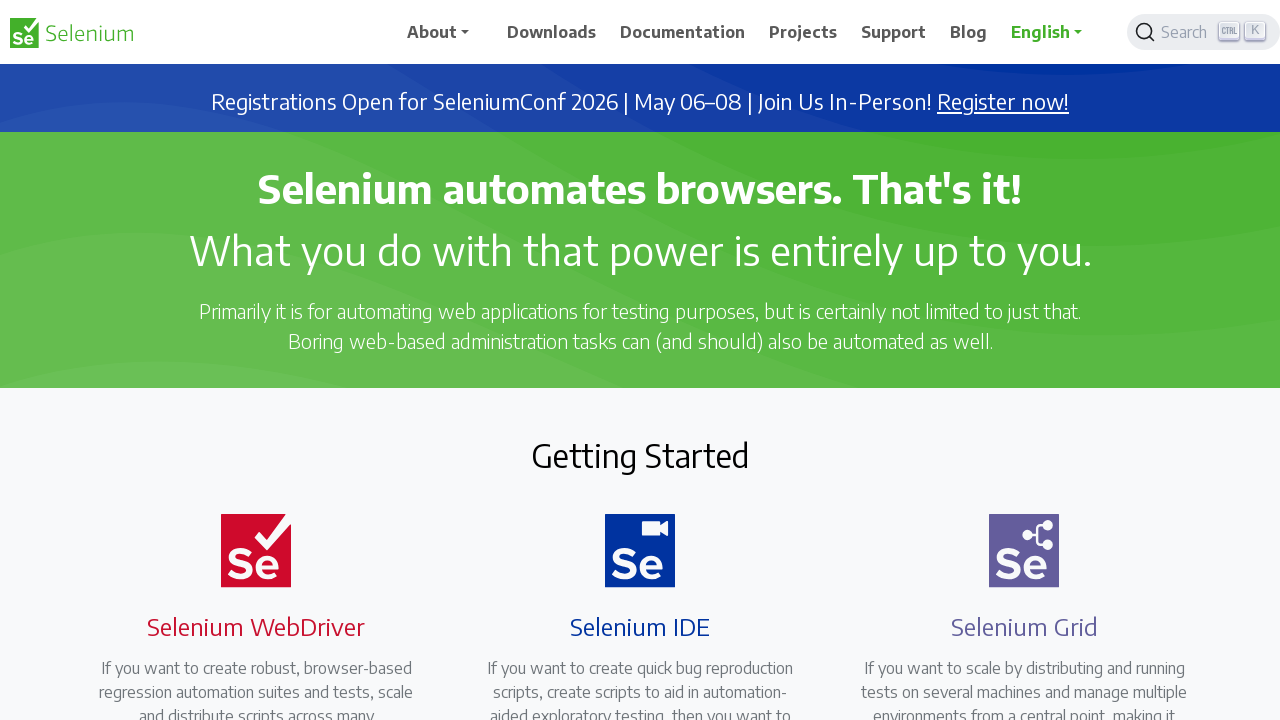

Selenium dev page loaded (domcontentloaded)
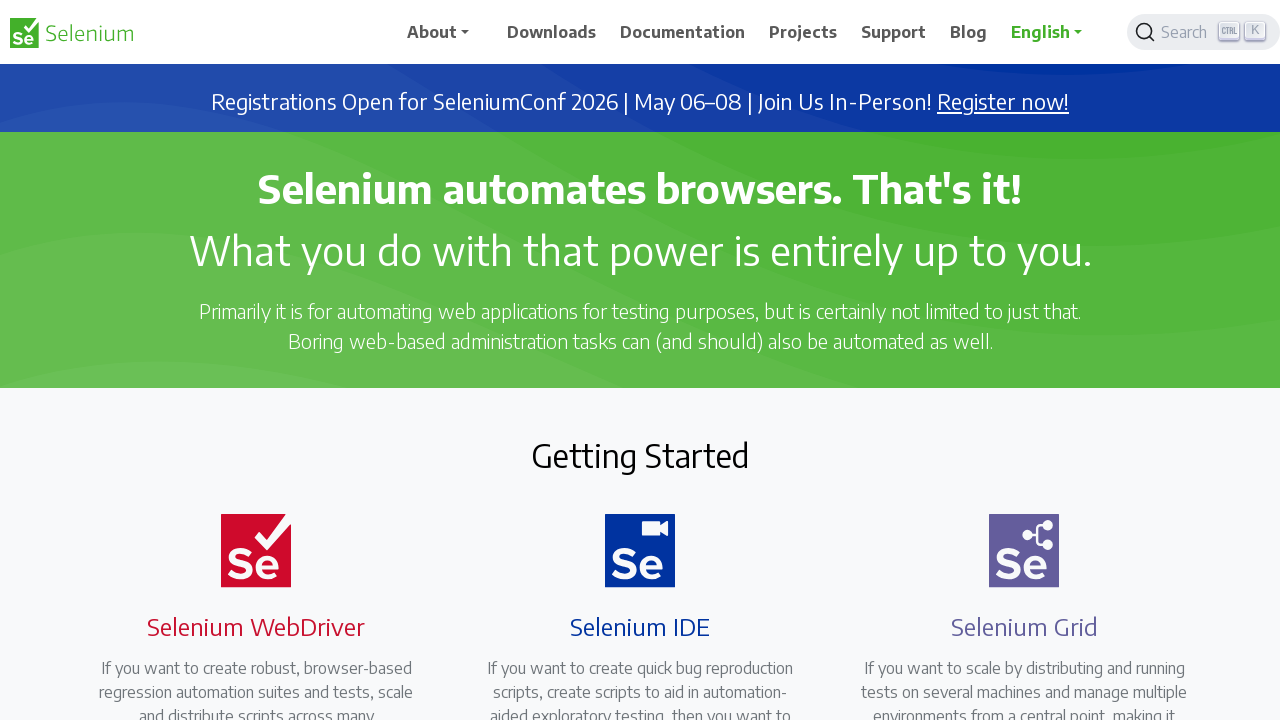

Opened a new browser window
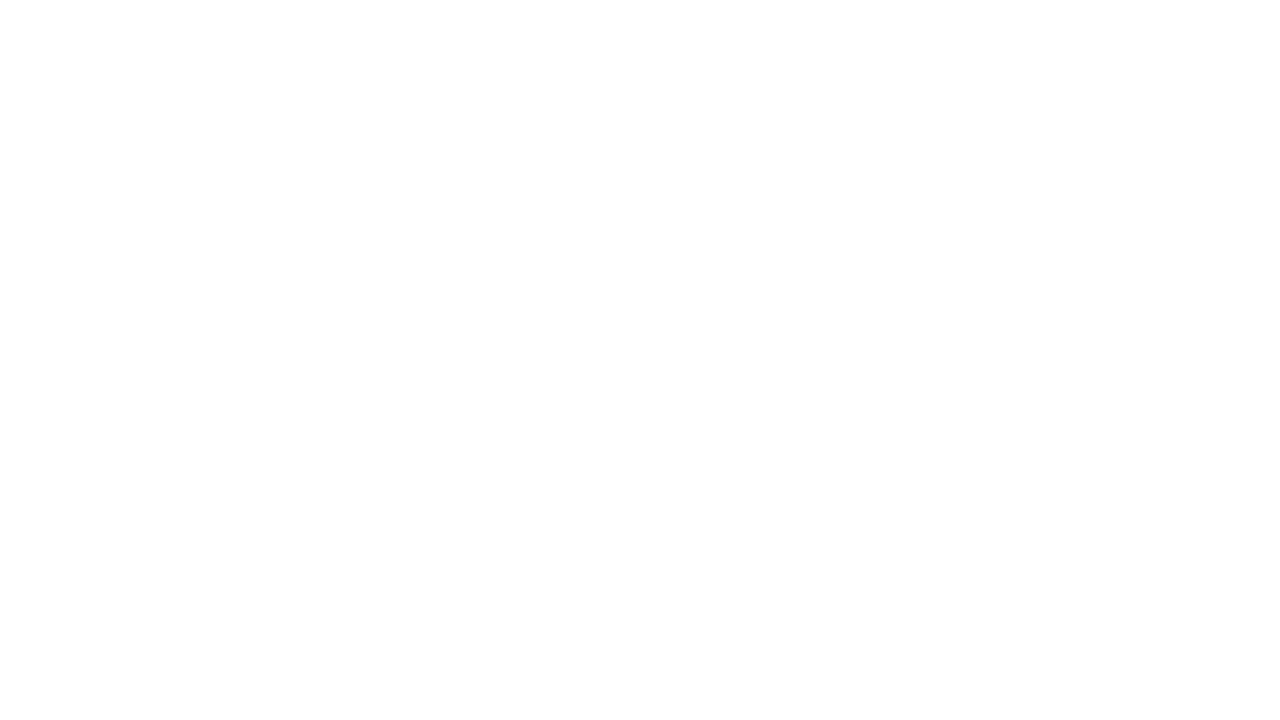

Navigated new window to Sauce Labs open source website
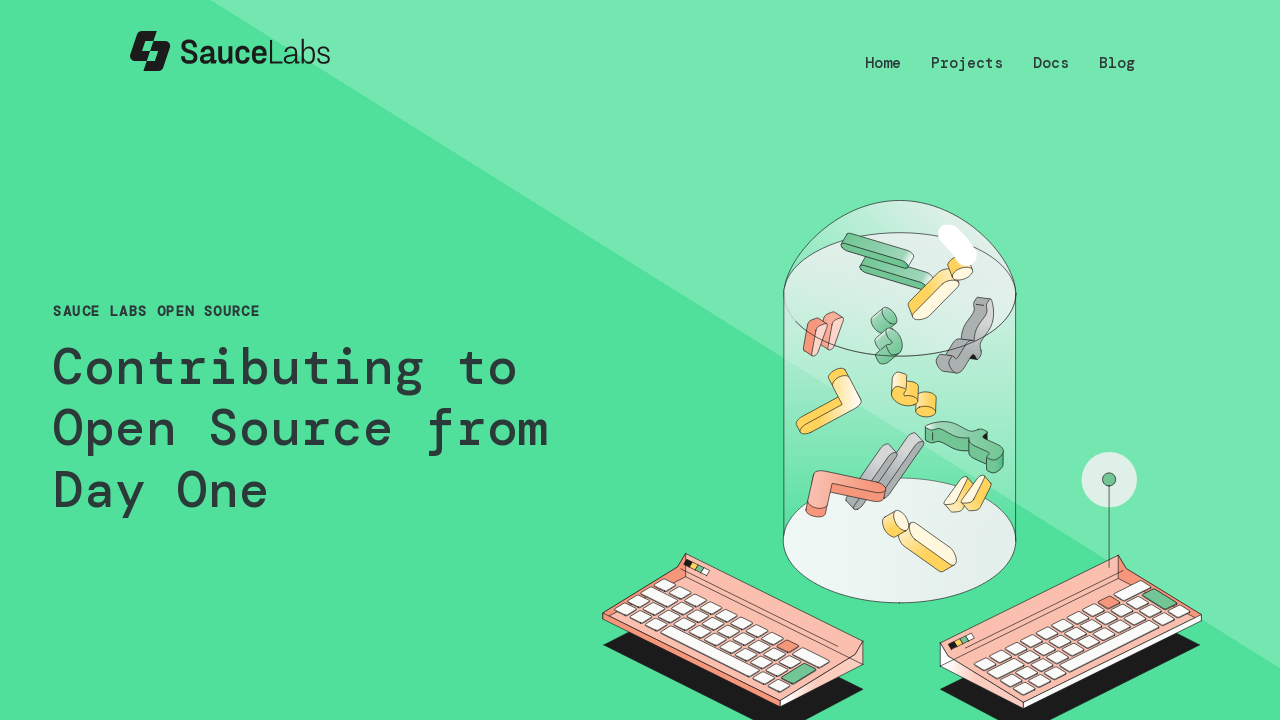

Sauce Labs open source page loaded (domcontentloaded)
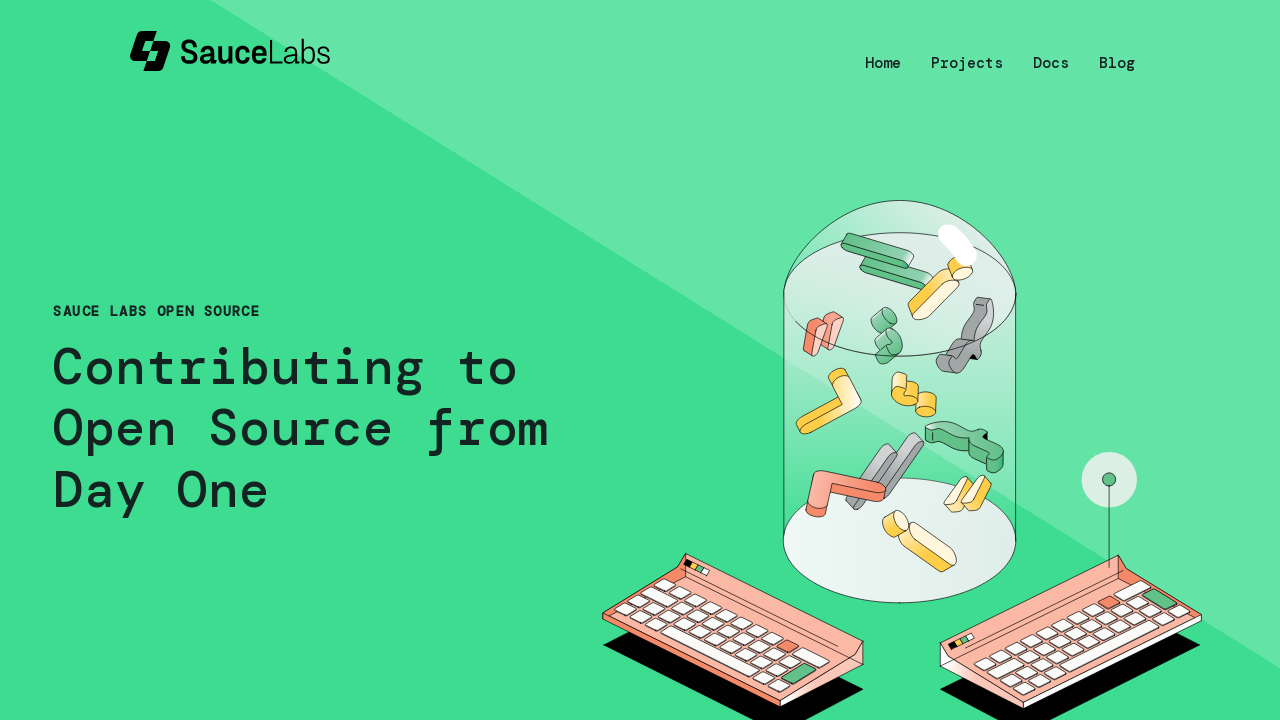

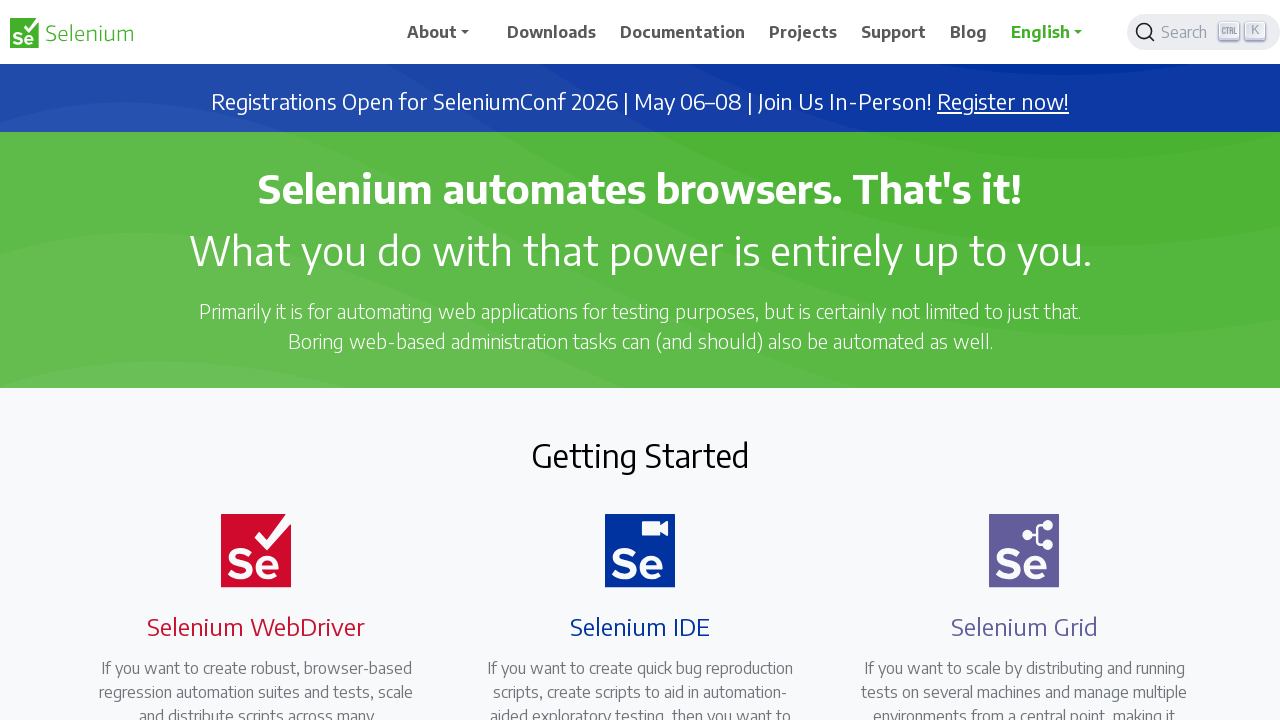